Tests setting mobile viewport dimensions (375x667)

Starting URL: https://devexpress.github.io/testcafe/example/

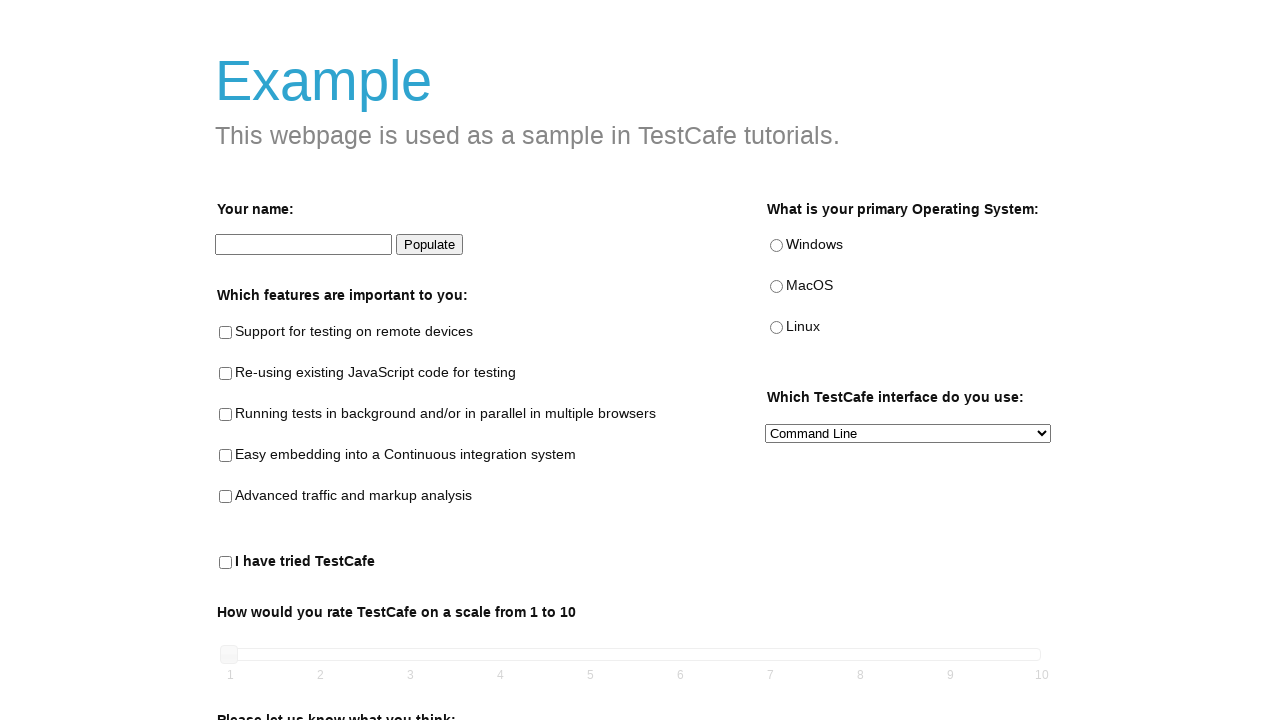

Set mobile viewport to 375x667 dimensions
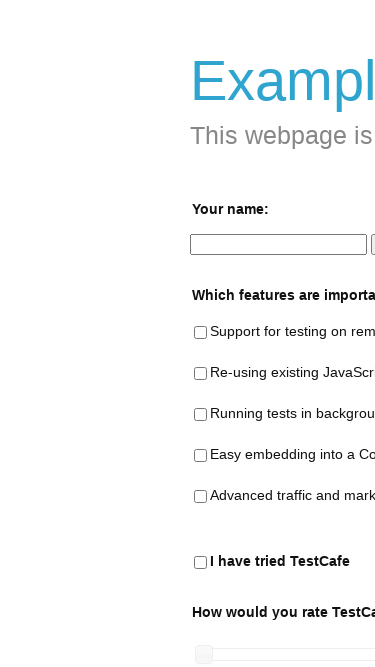

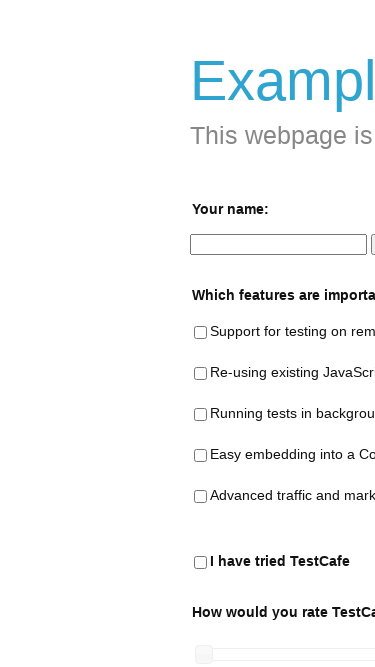